Tests navigation to the Community page by clicking the Community button in the header

Starting URL: https://playwright.dev/

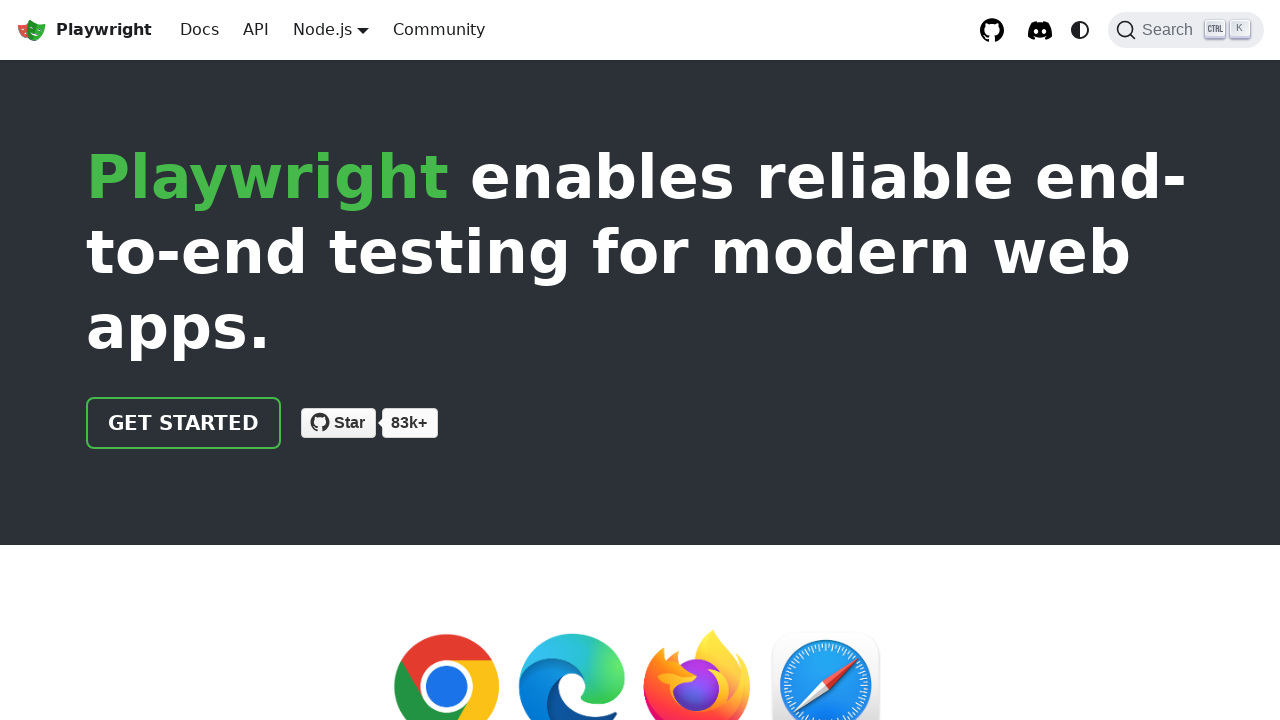

Clicked Community button in header navigation at (439, 30) on a:has-text('Community')
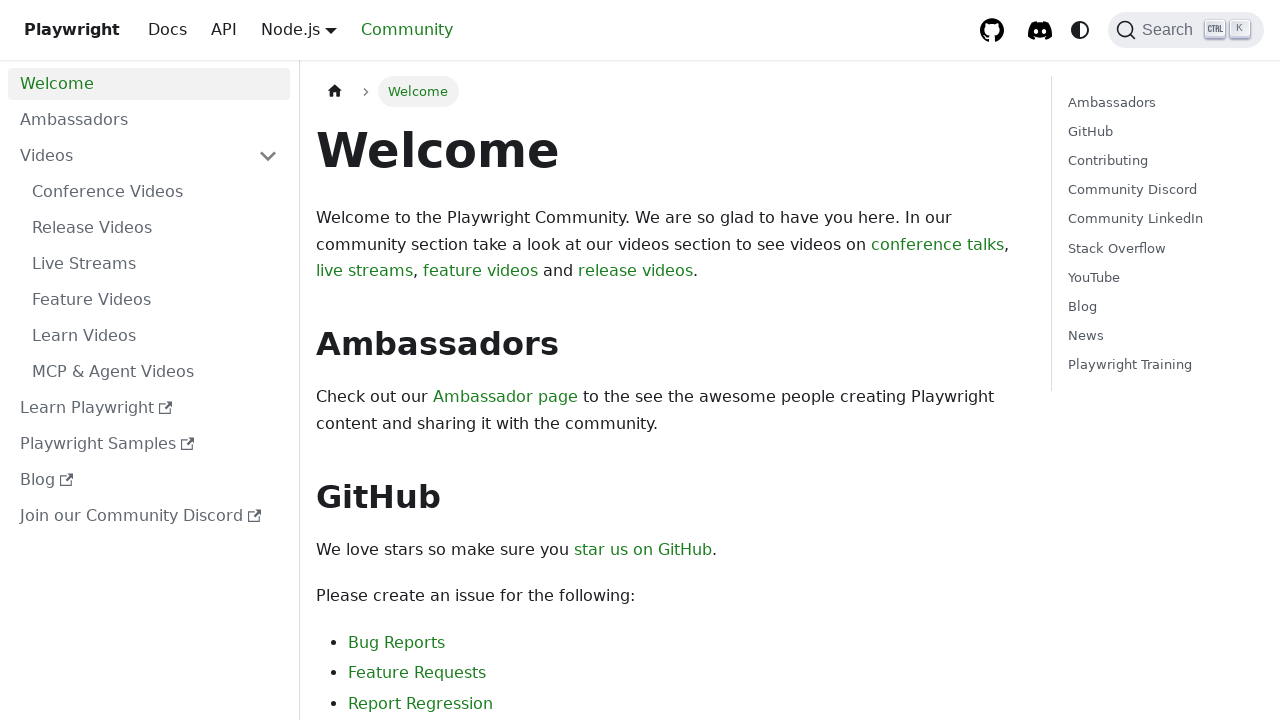

Successfully navigated to Community page
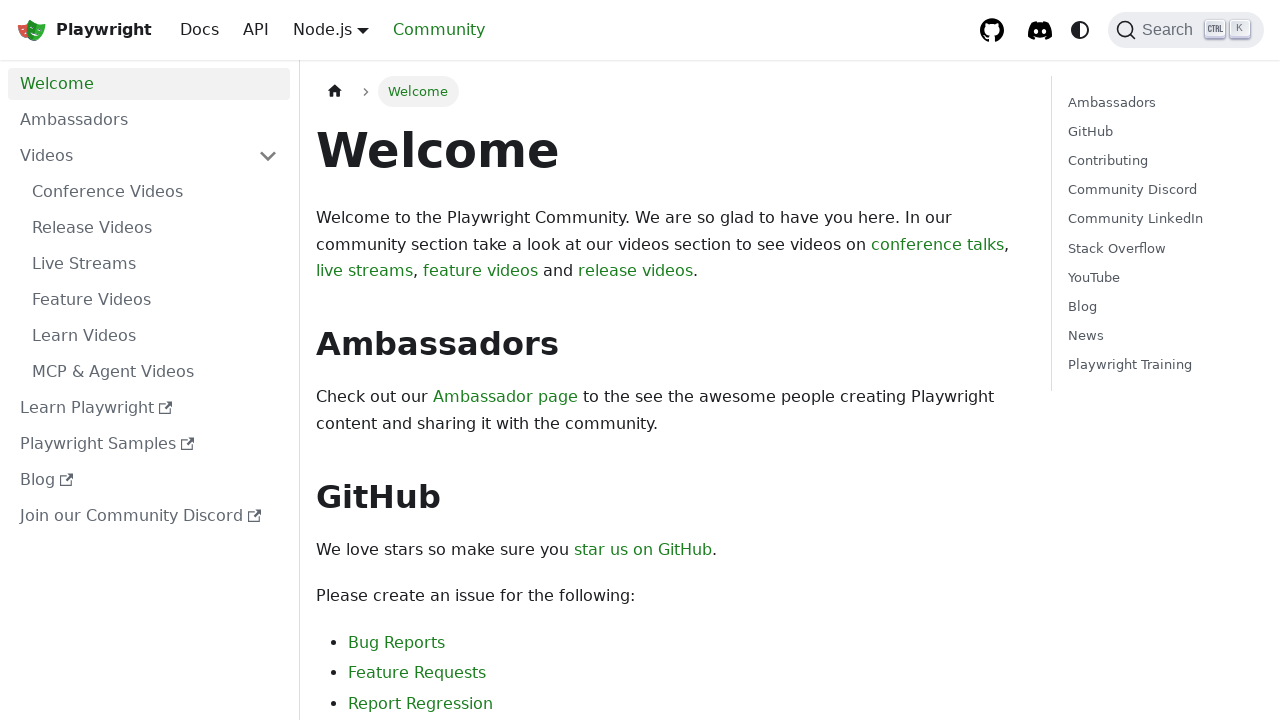

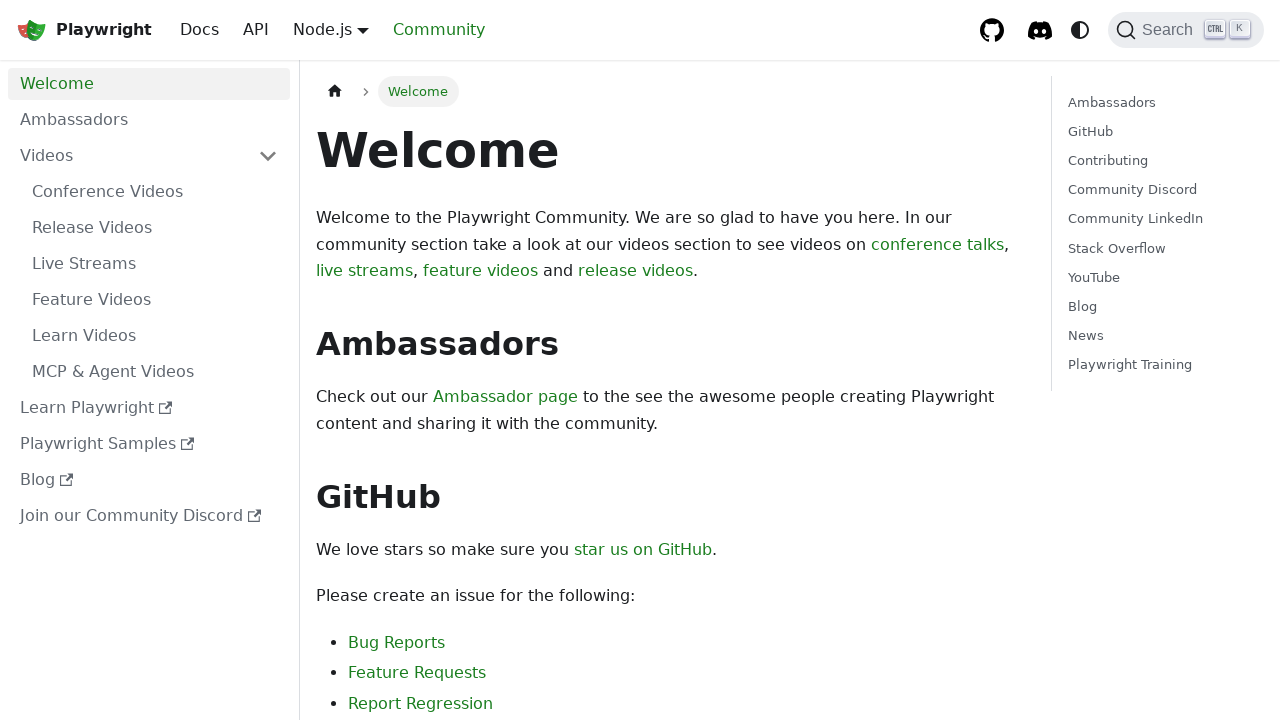